Tests login with invalid username to verify the appropriate error message is displayed

Starting URL: https://www.saucedemo.com/

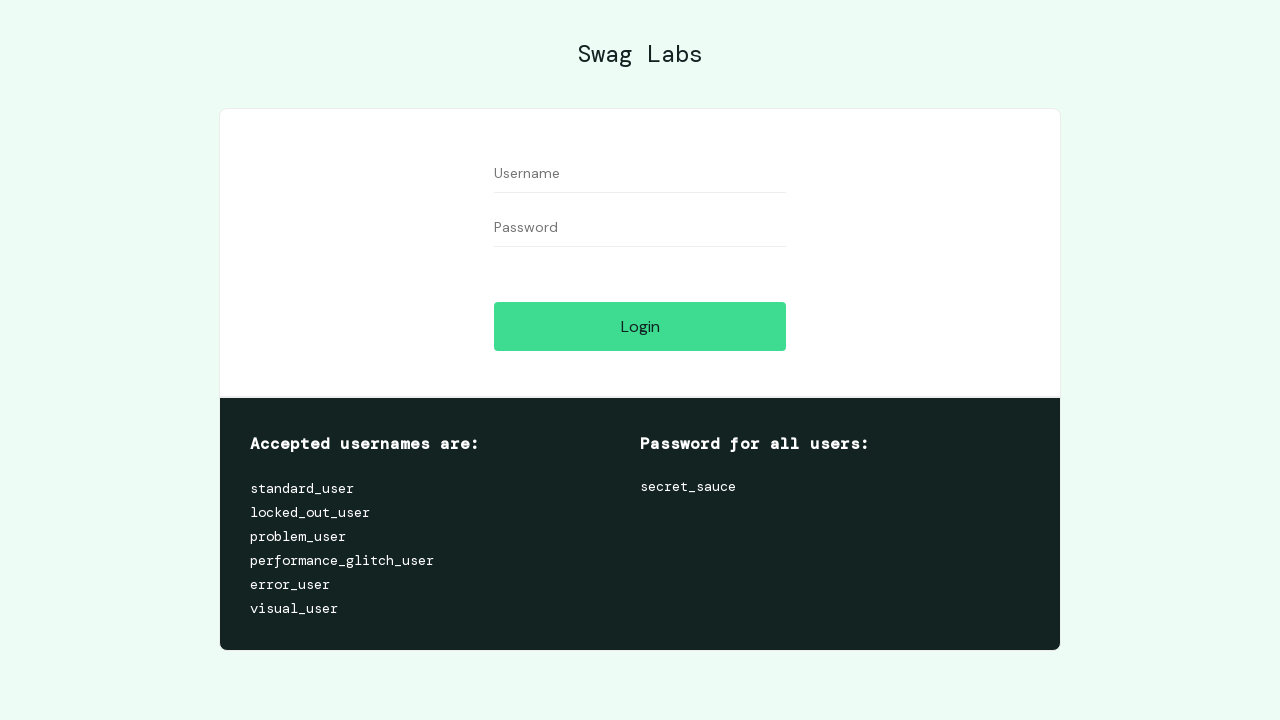

Filled username field with 'locked_user' on input[data-test='username']
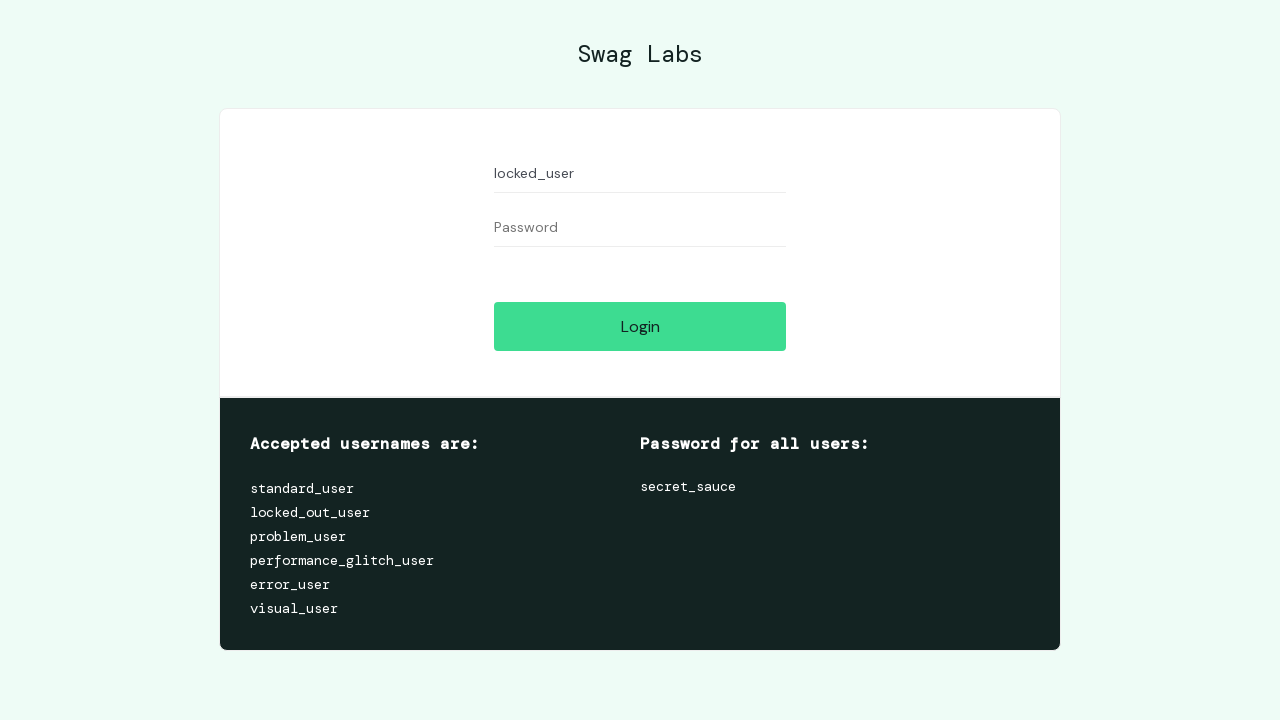

Filled password field with 'secret_sauce' on input[data-test='password']
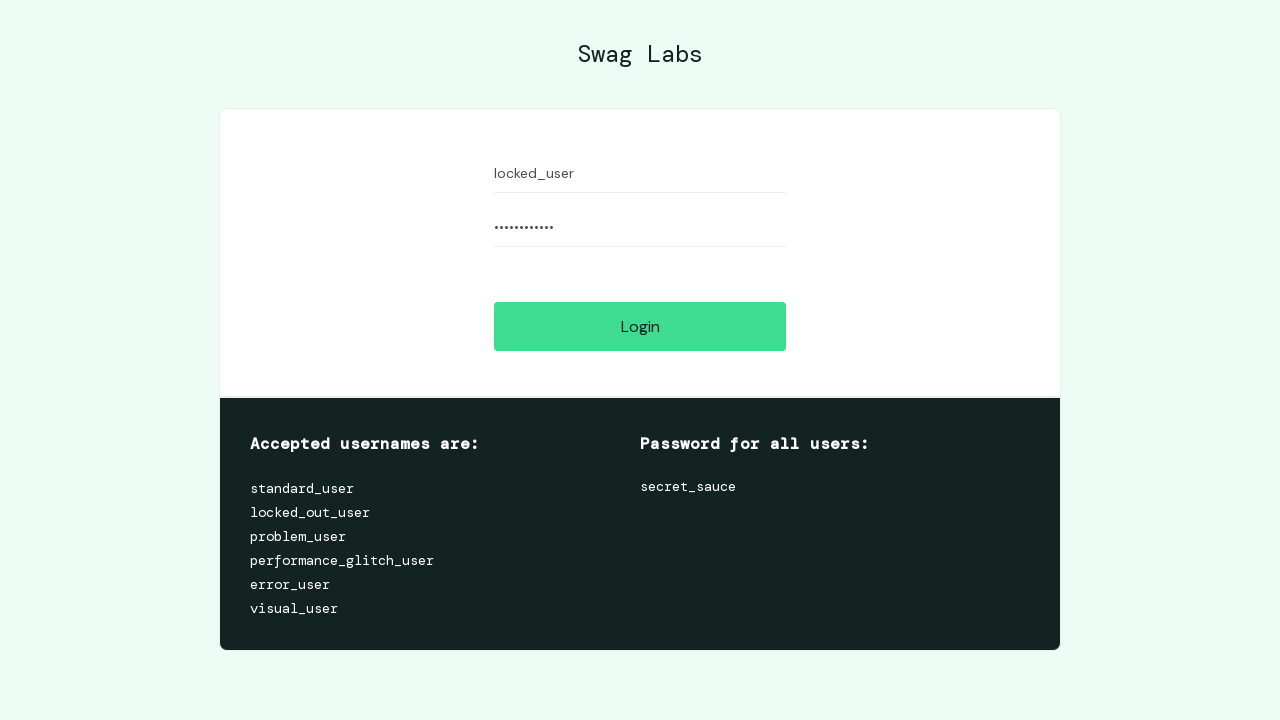

Clicked login button at (640, 326) on input[data-test='login-button']
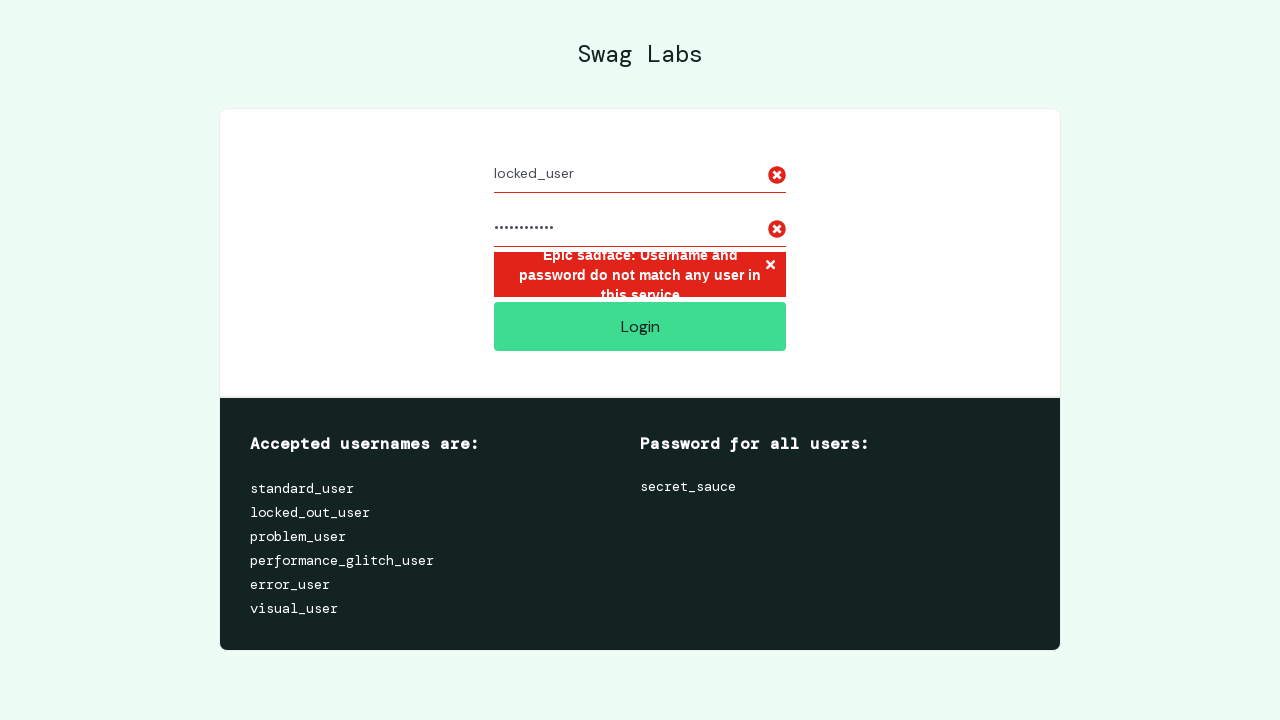

Error message appeared on login page
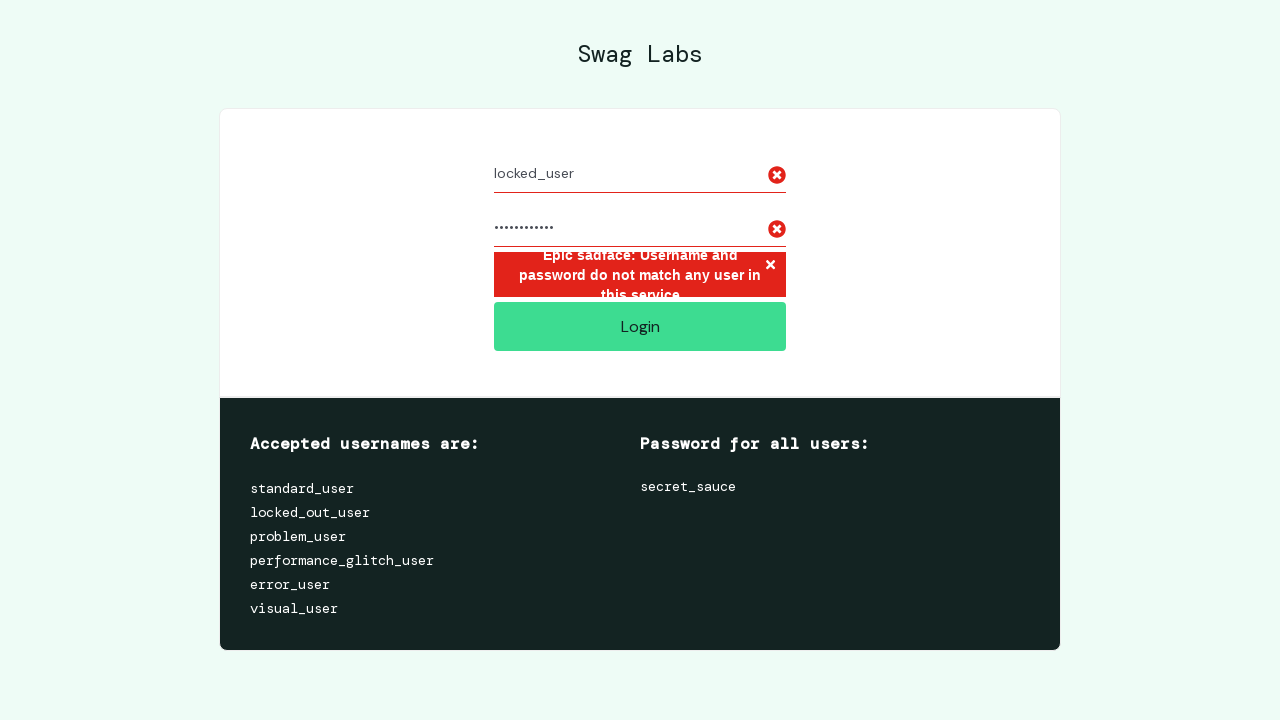

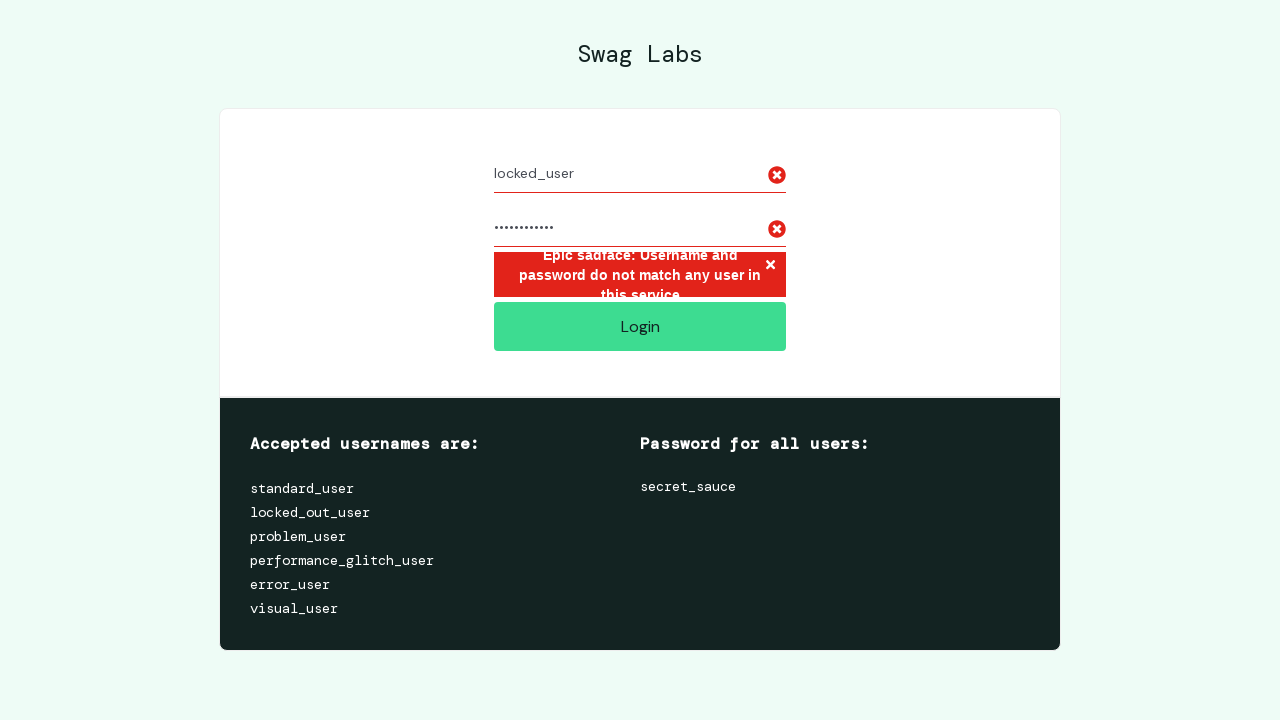